Tests normal browser alert and SweetAlert dialog by clicking preview buttons and handling each type of popup appropriately.

Starting URL: https://sweetalert.js.org/

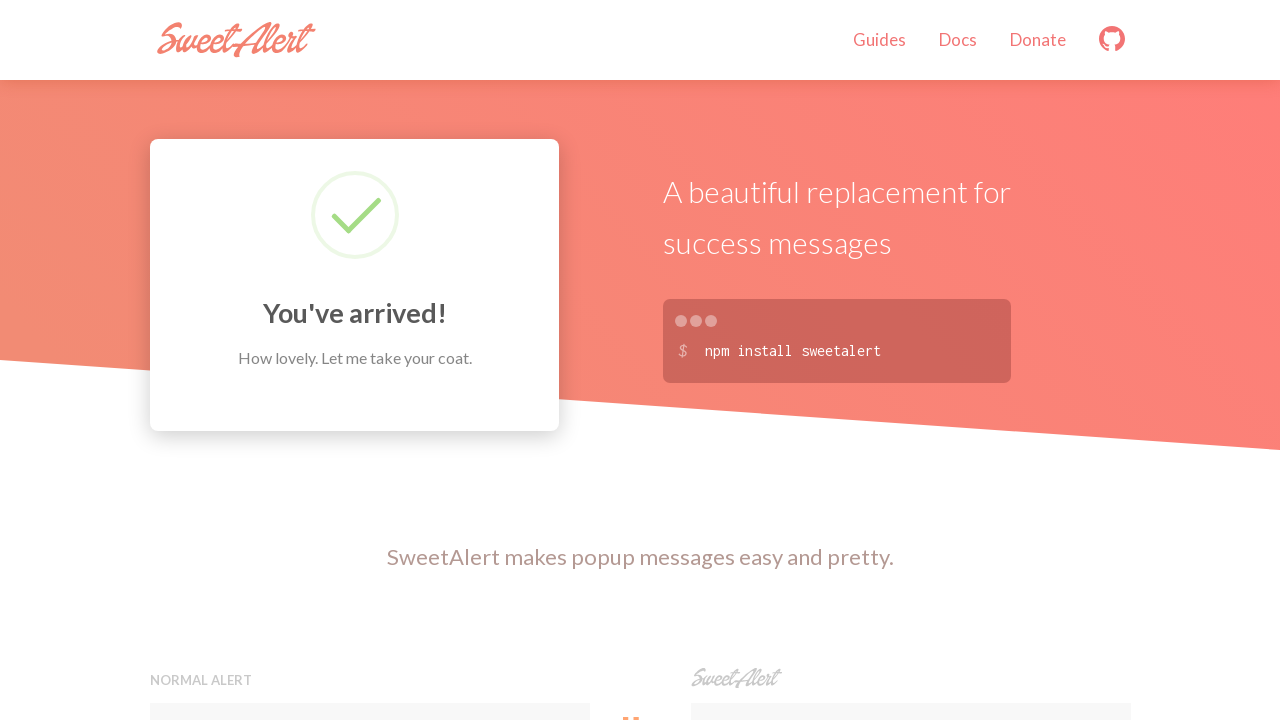

Set up dialog handler to accept normal browser alert
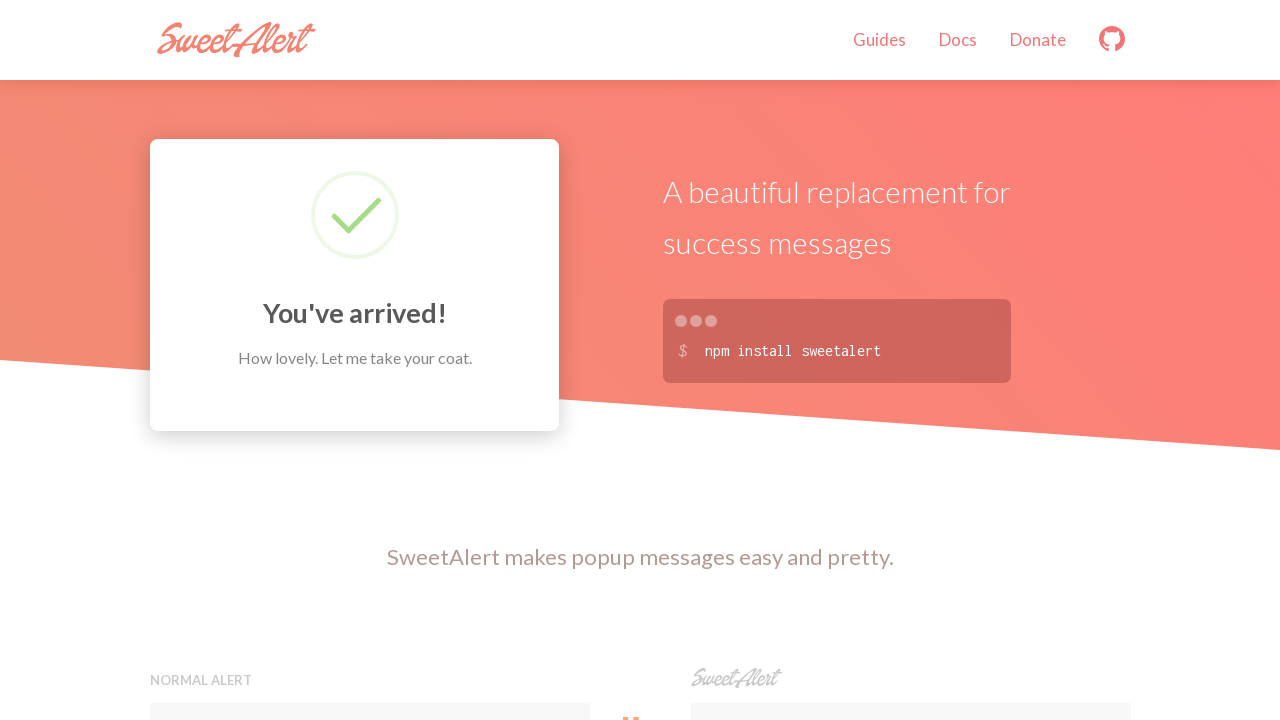

Clicked Preview button for Normal alert at (370, 360) on xpath=//h5[contains(.,'Normal alert')]//following-sibling::button
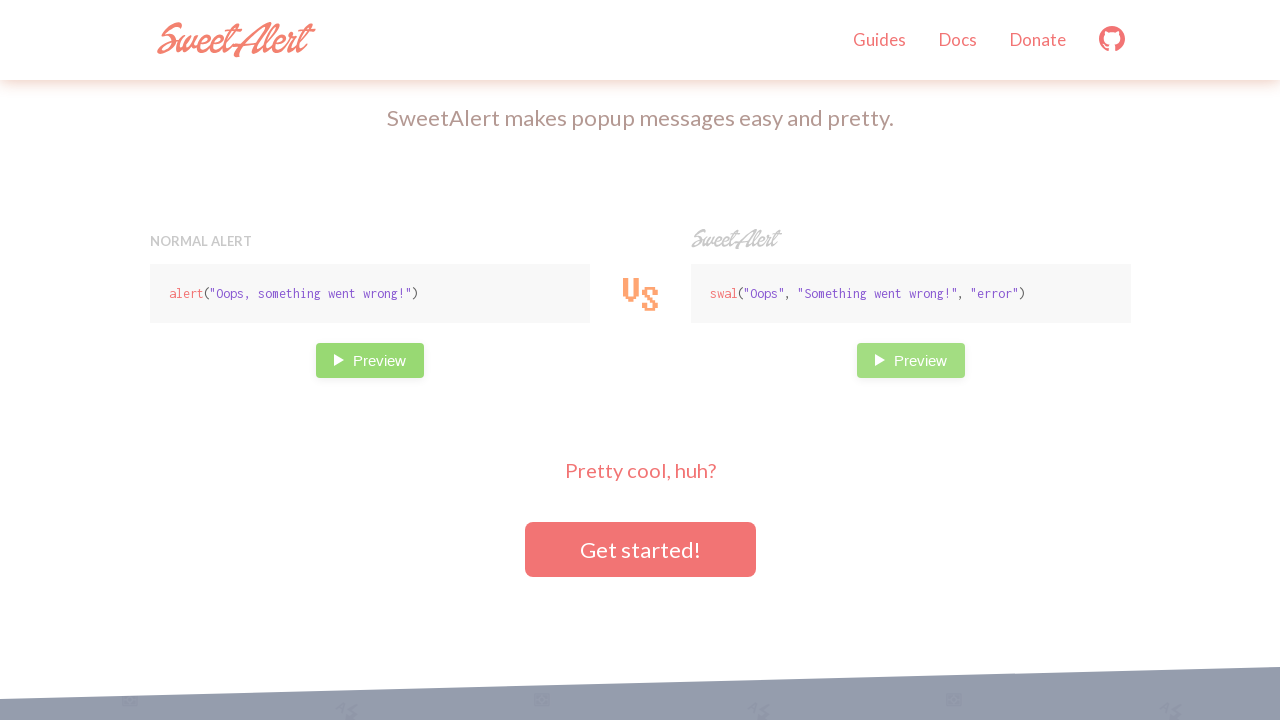

Waited for normal alert to be handled
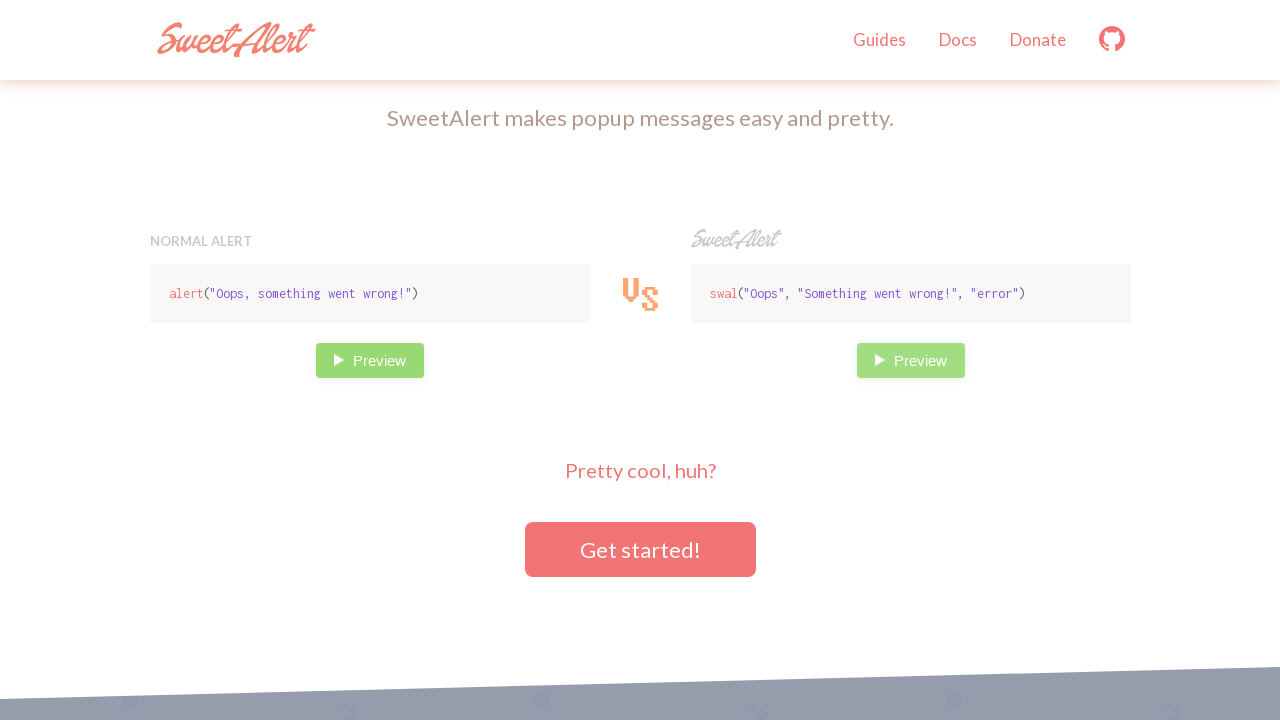

Clicked Preview button for SweetAlert at (910, 360) on xpath=//h5[contains(text(),'SweetAlert')]//following-sibling::button
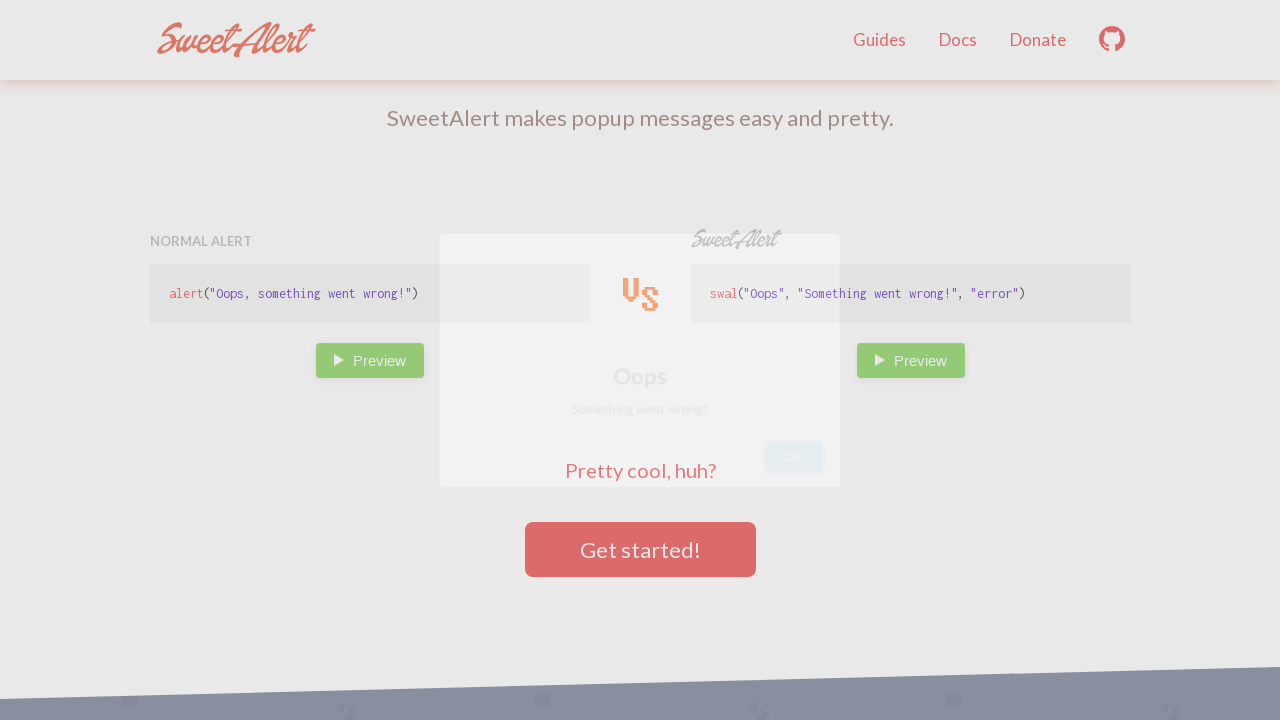

SweetAlert modal appeared with OK button
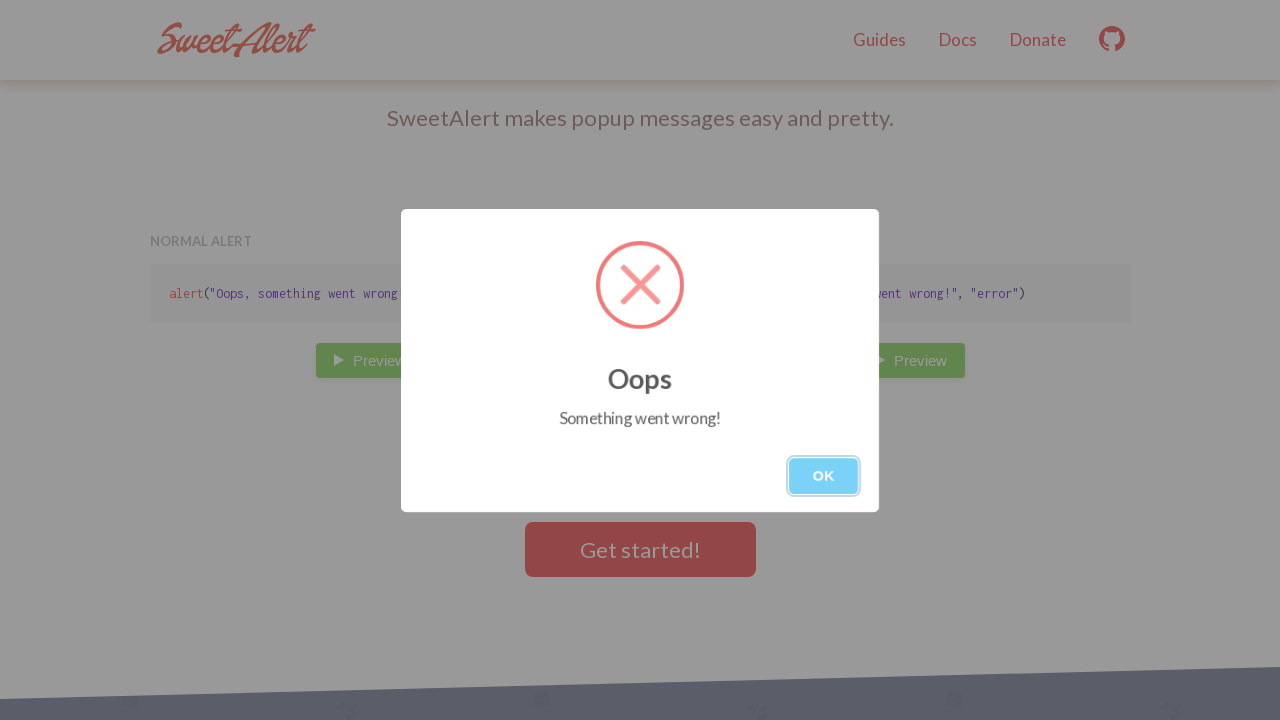

Clicked OK button to close SweetAlert modal at (824, 476) on xpath=//button[.='OK']
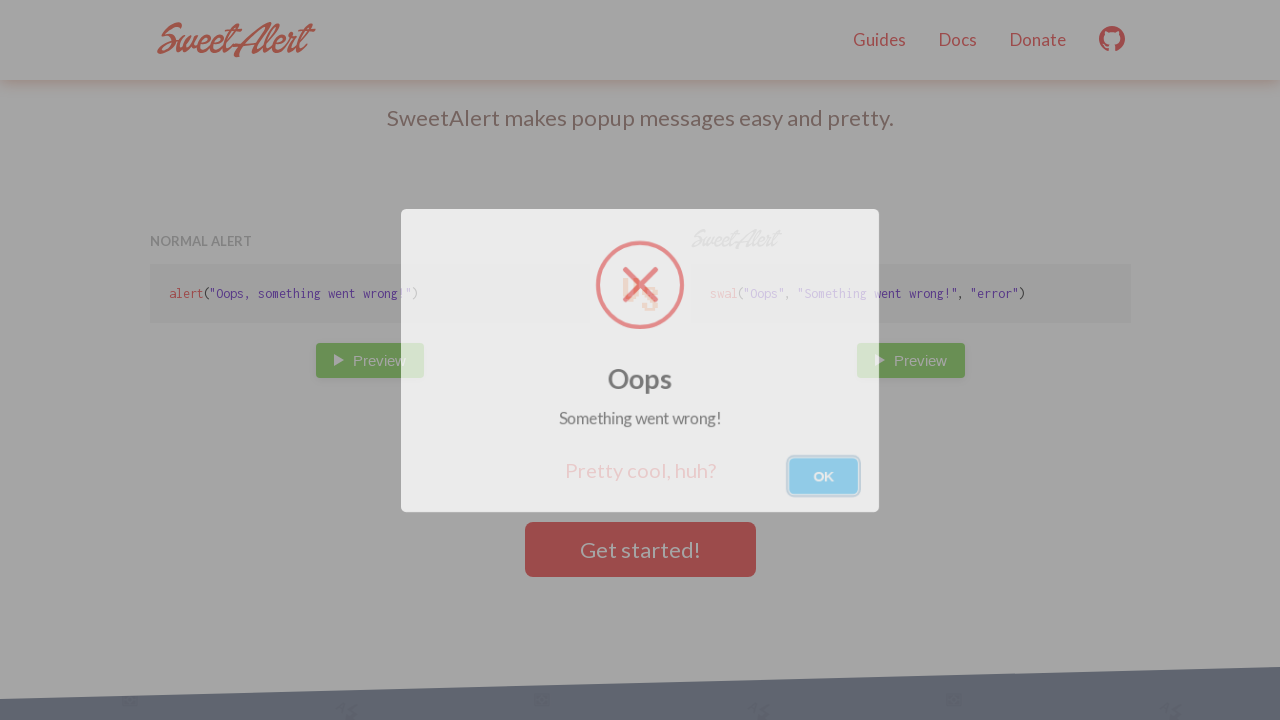

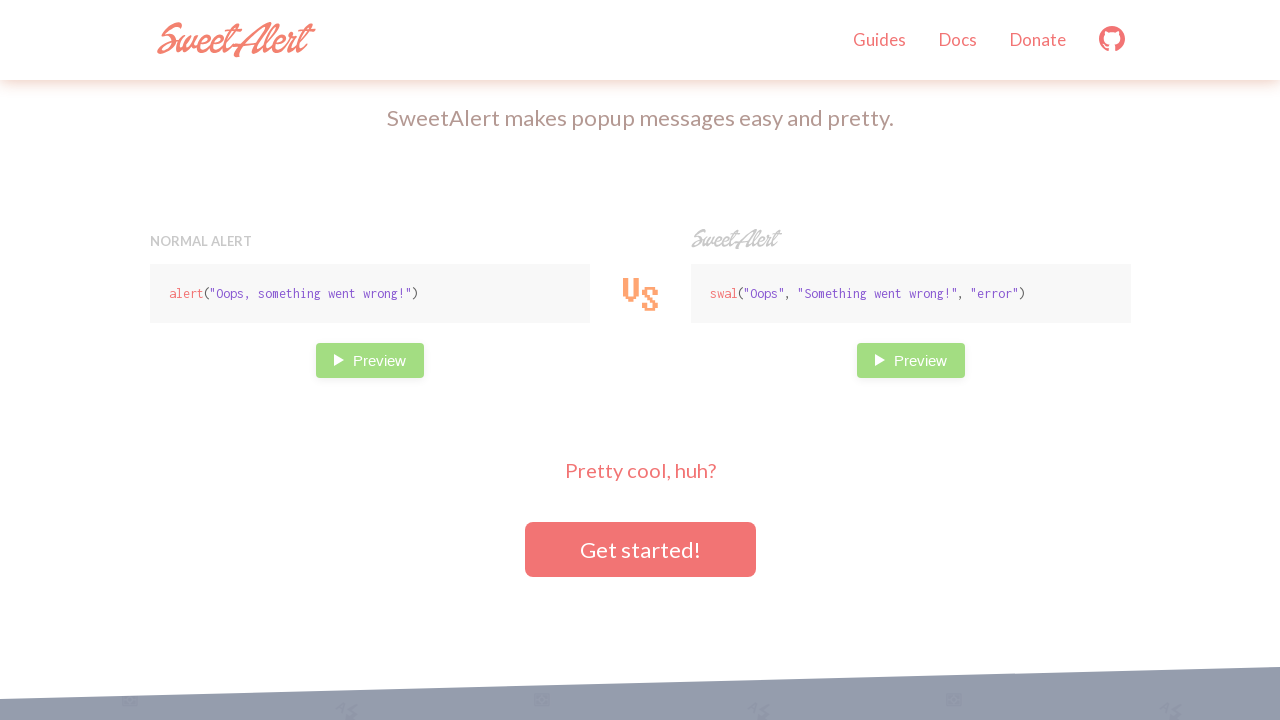